Tests dropdown selection functionality by selecting Option 1 and then Option 2 from a dropdown menu

Starting URL: https://the-internet.herokuapp.com/dropdown

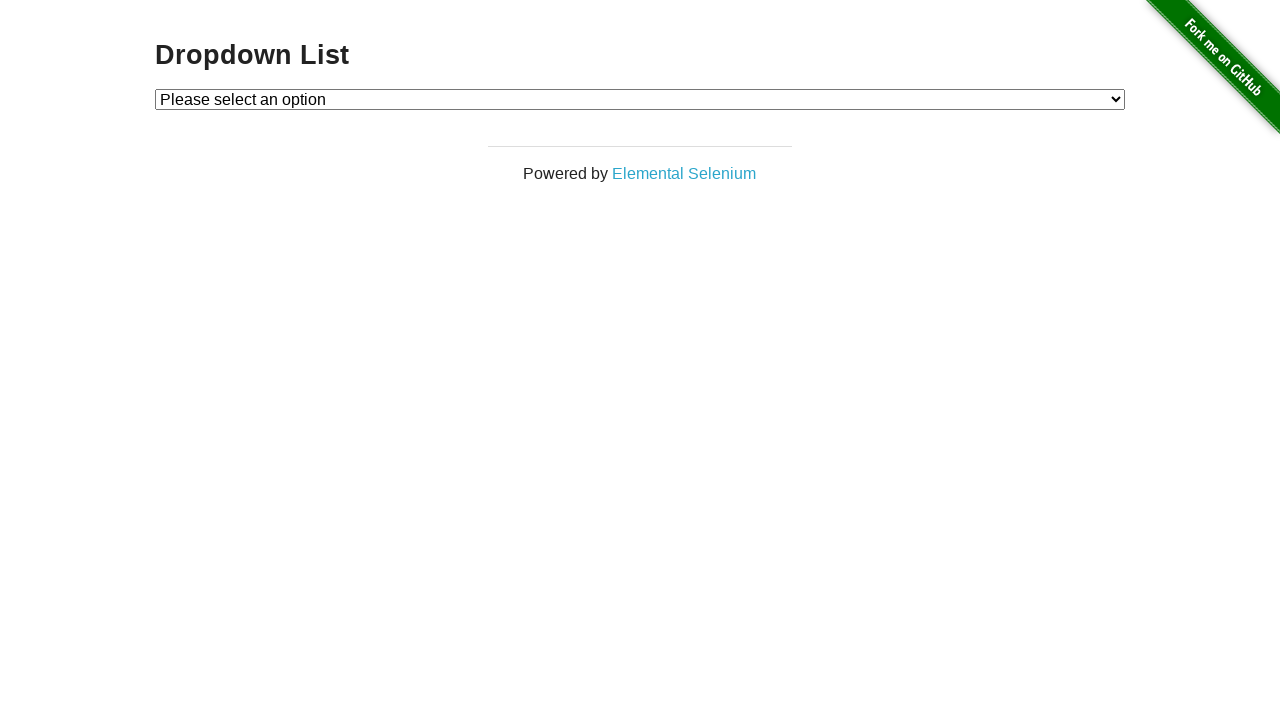

Selected 'Option 1' from dropdown menu on select#dropdown
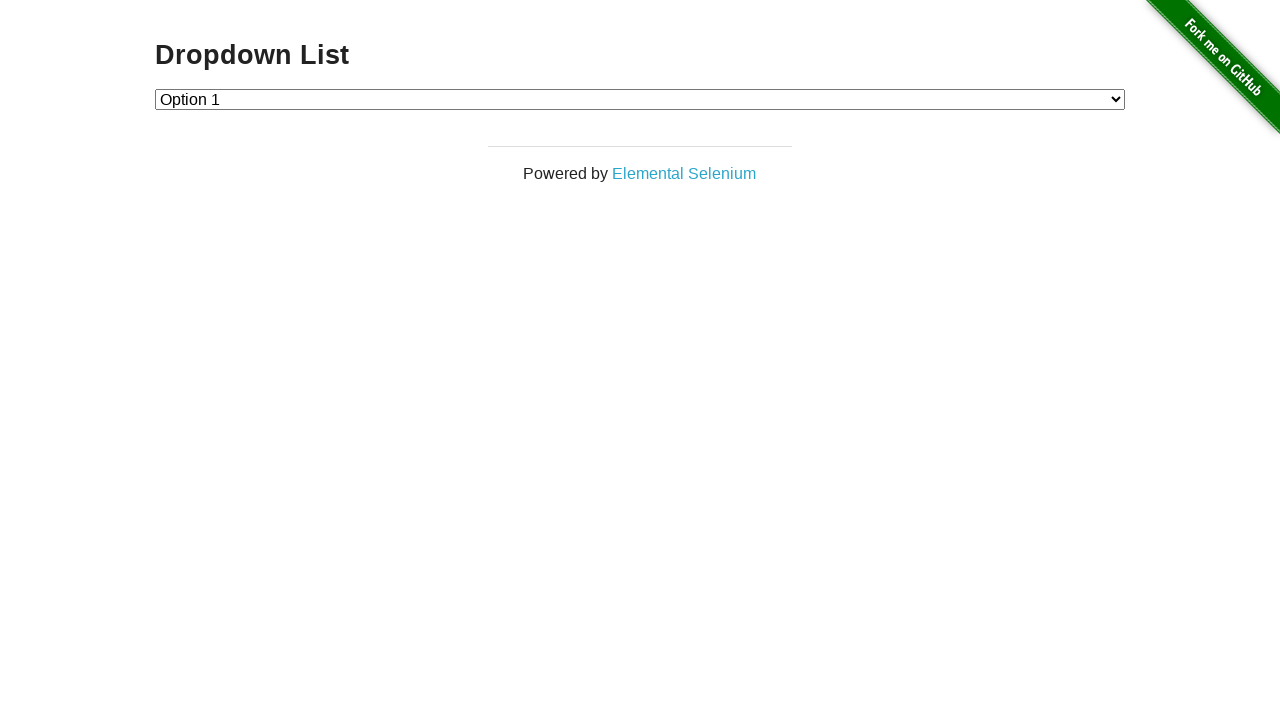

Selected 'Option 2' from dropdown menu on select#dropdown
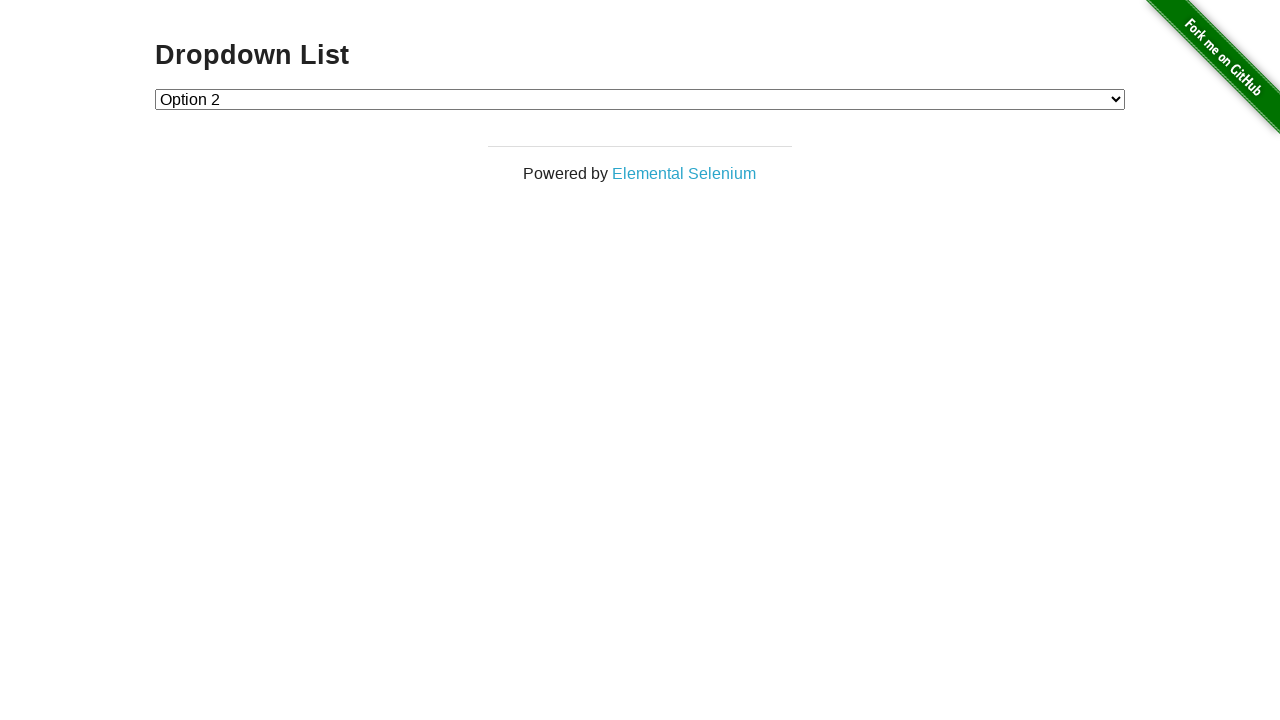

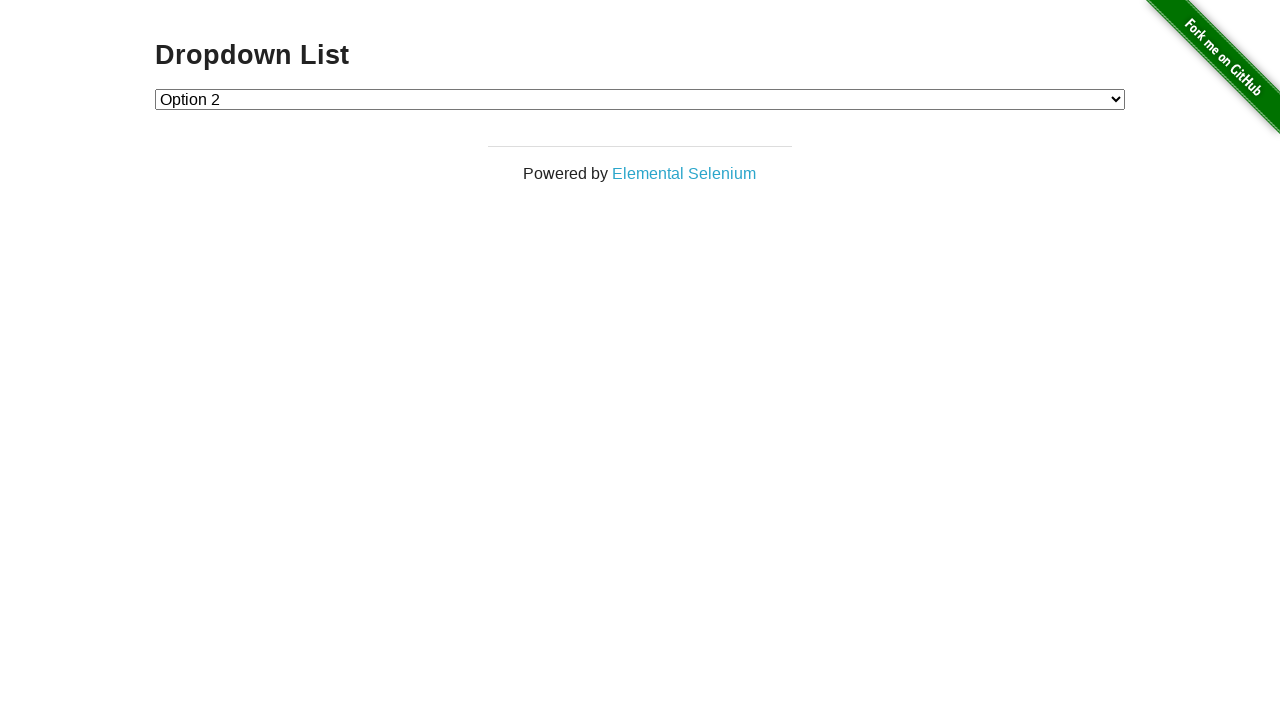